Tests a registration form by filling in first name, last name, and email fields, then submitting the form and verifying the success message.

Starting URL: http://suninjuly.github.io/registration1.html

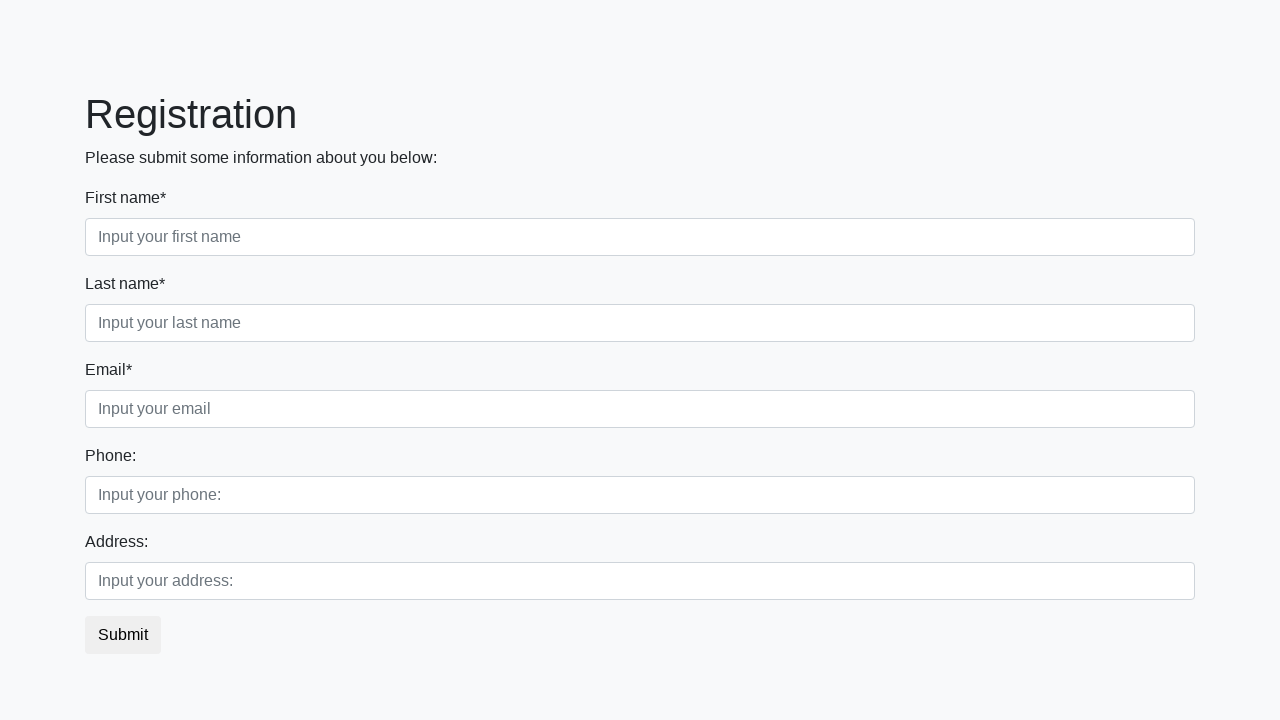

Filled first name field with 'Hladkyi' on input[placeholder='Input your first name']
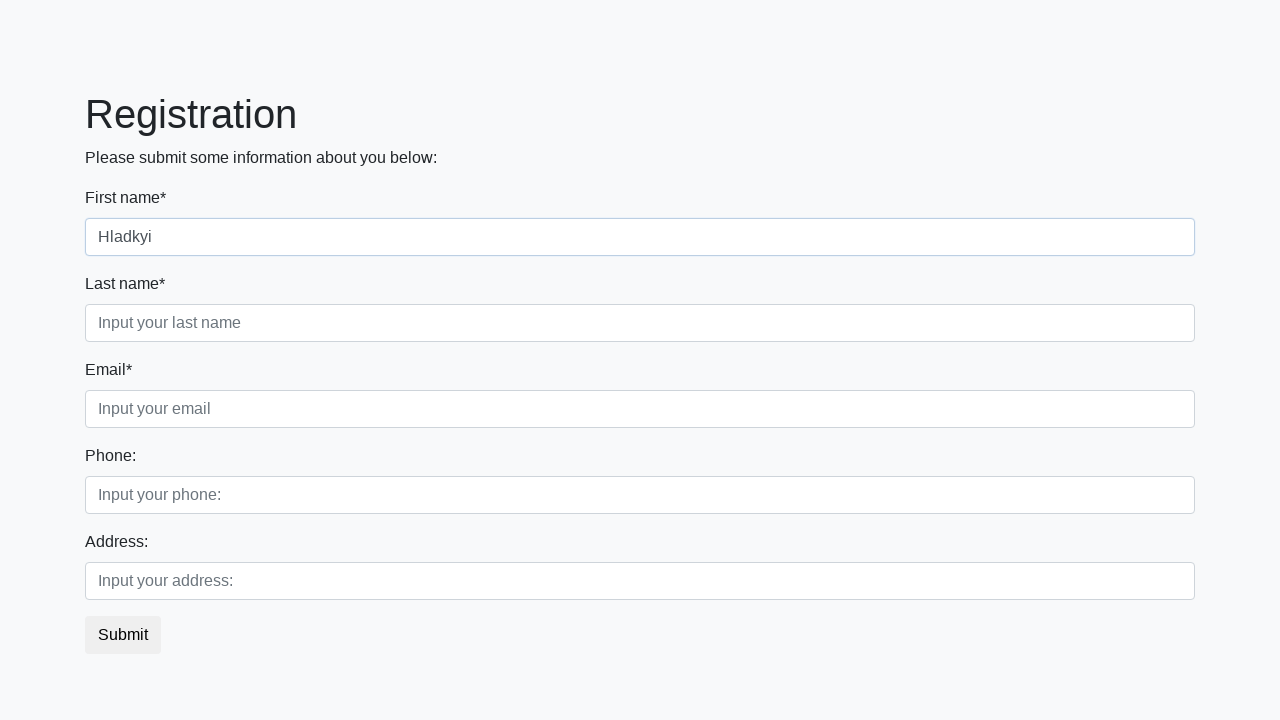

Filled last name field with 'Andriy' on input[placeholder='Input your last name']
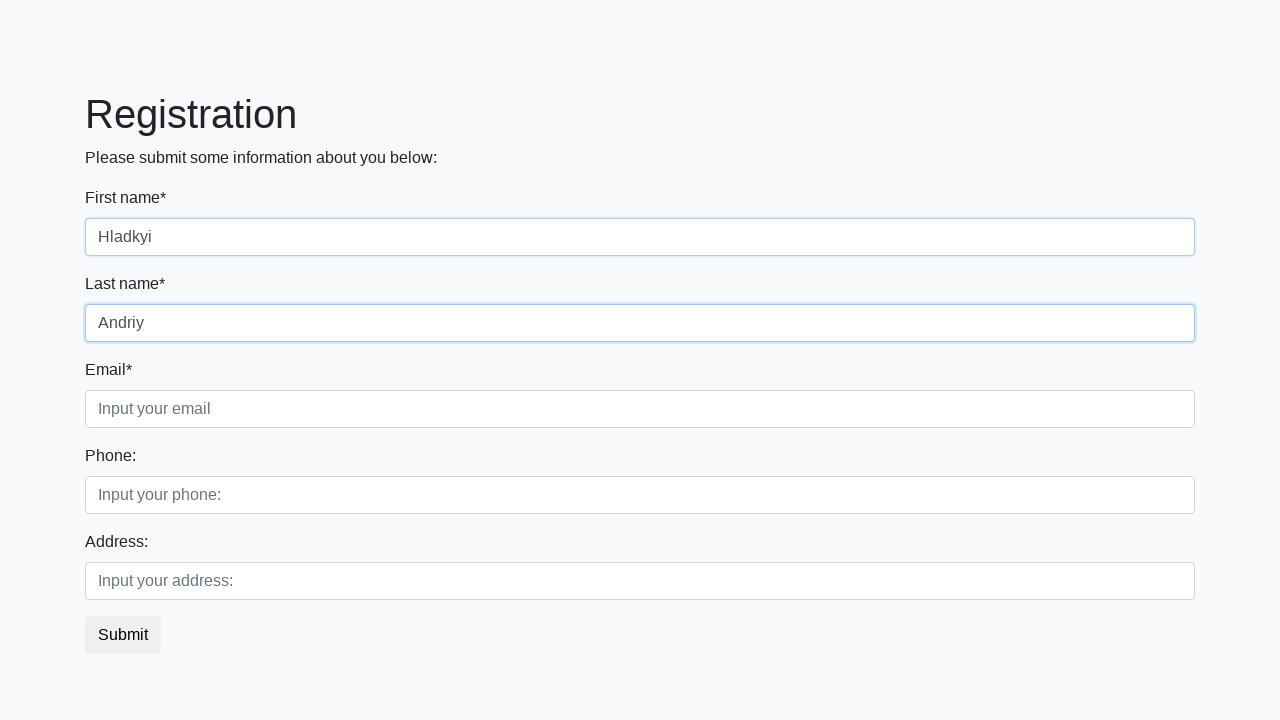

Filled email field with 'test1@test.ua' on input[placeholder='Input your email']
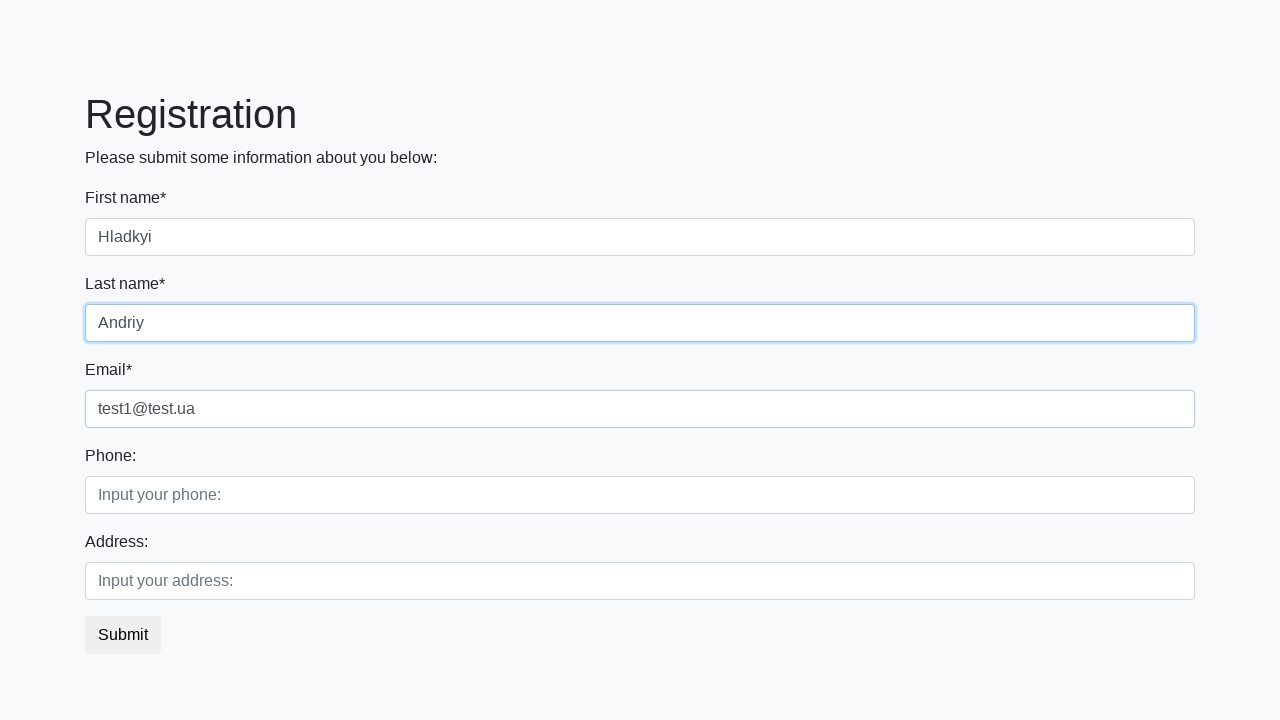

Clicked submit button to register at (123, 635) on button[type='submit']
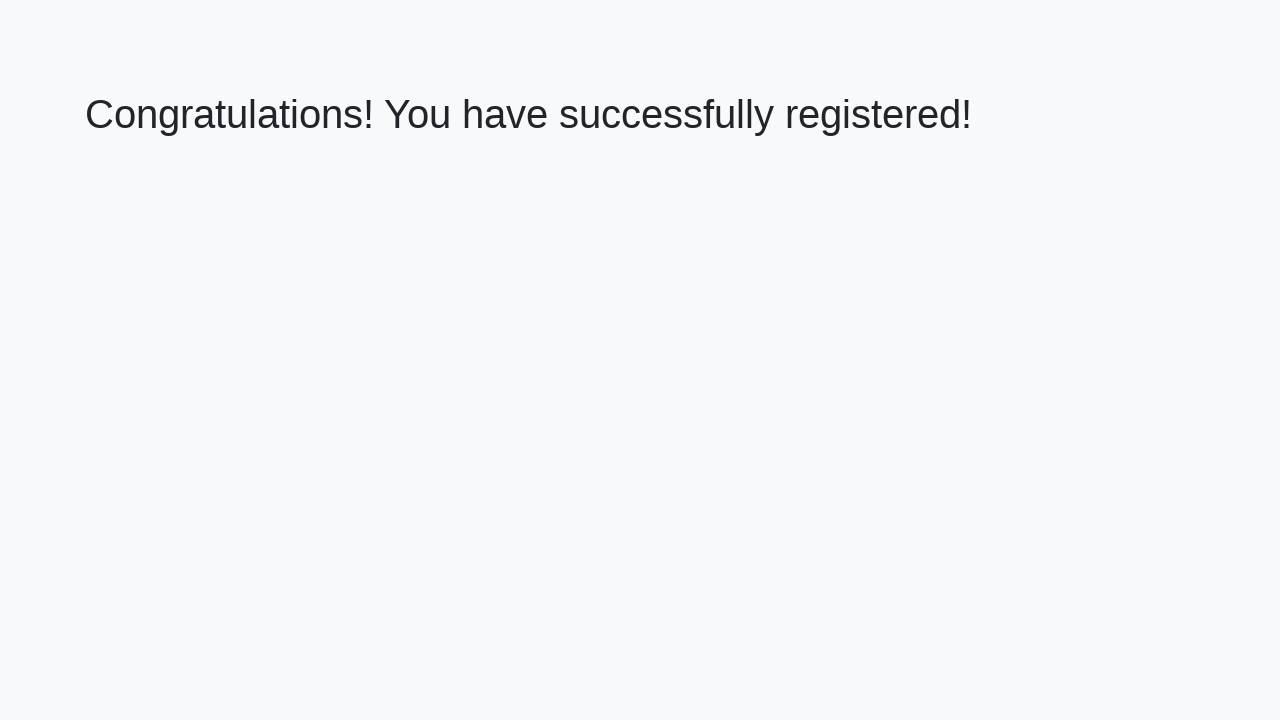

Success message header loaded
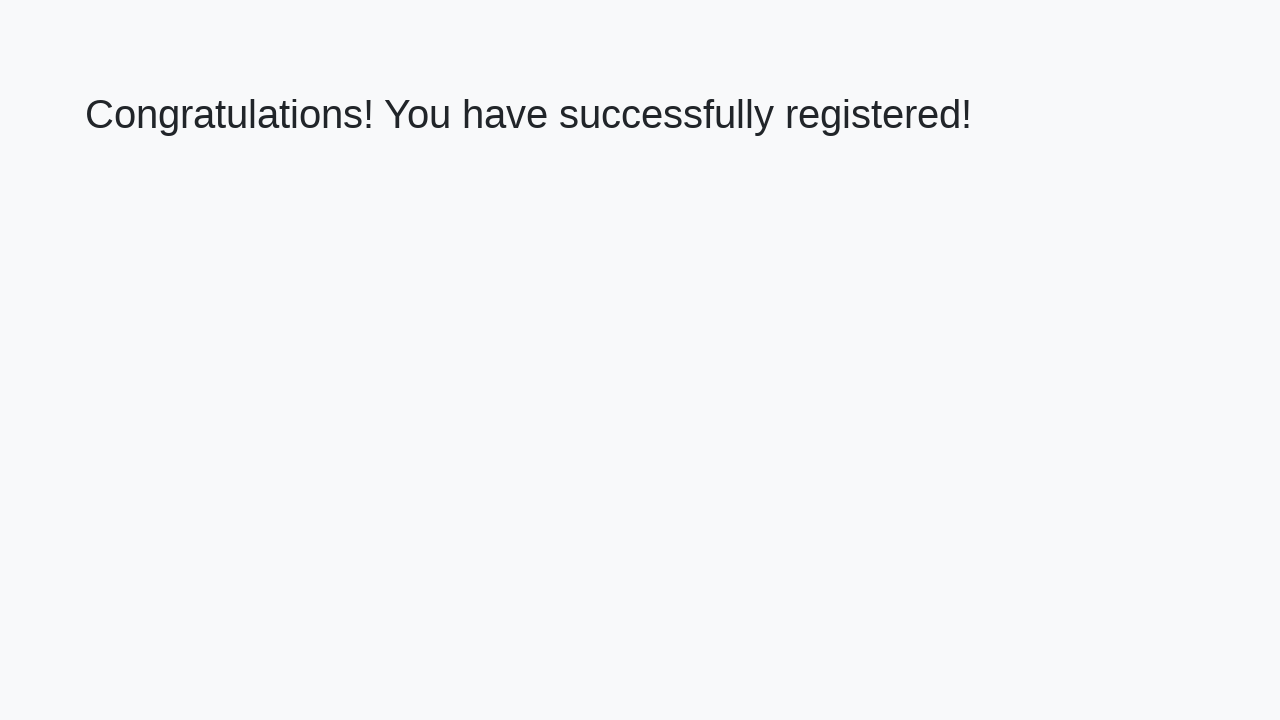

Retrieved success message text
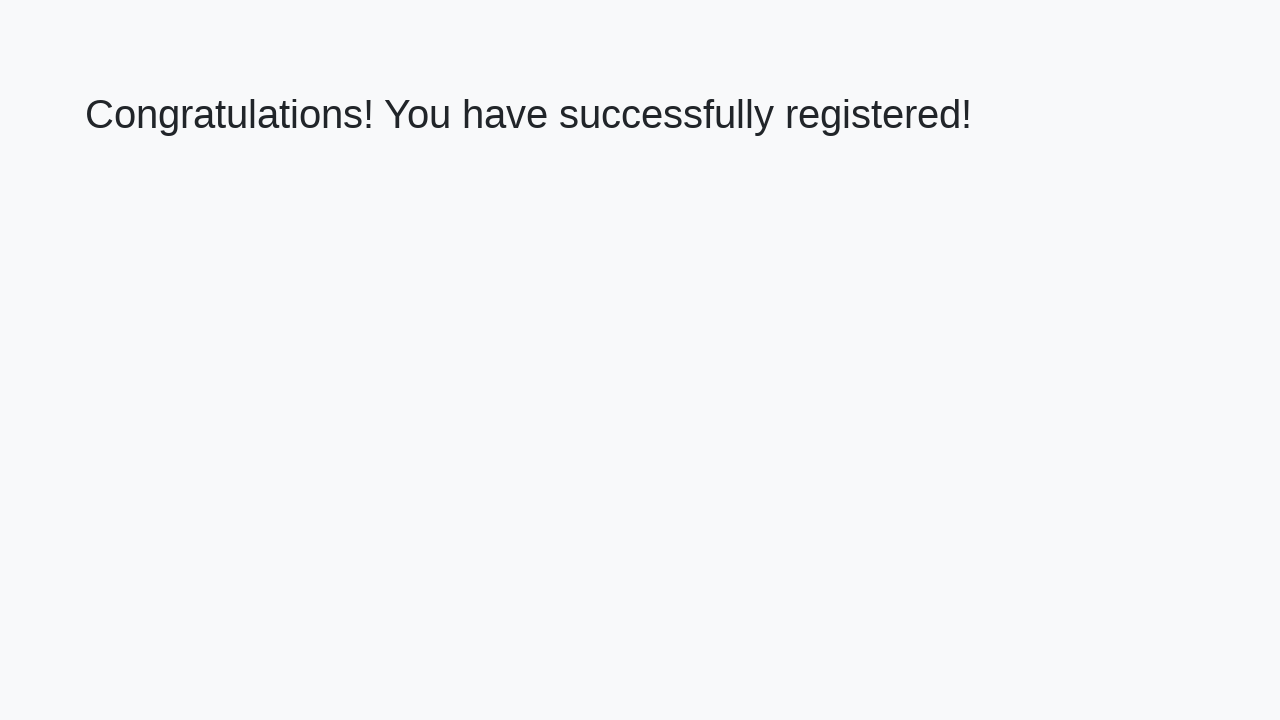

Verified success message: 'Congratulations! You have successfully registered!'
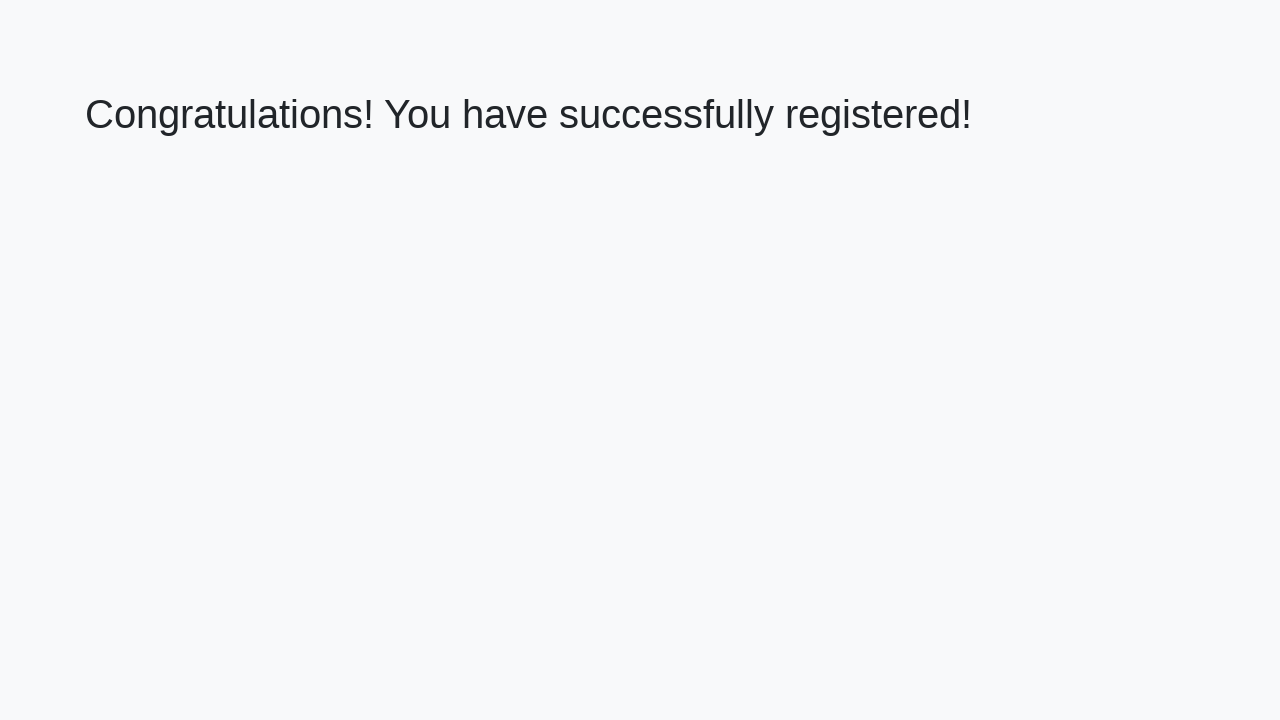

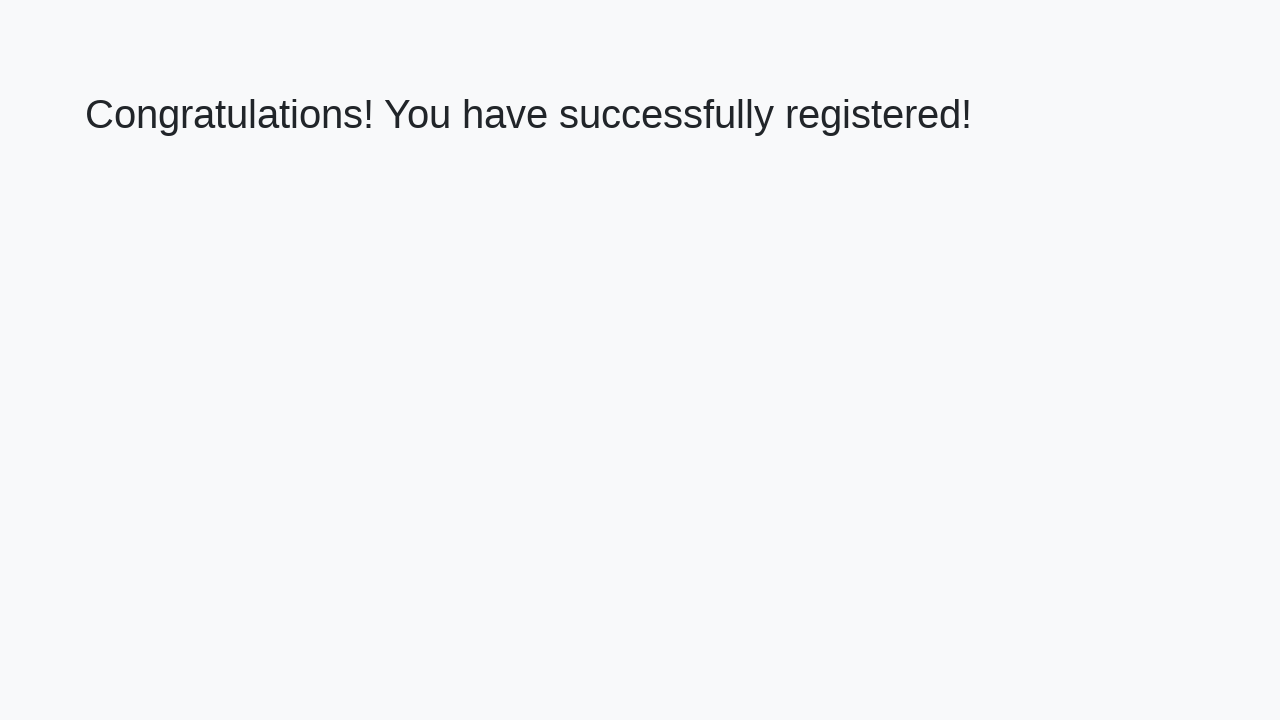